Tests that the todo counter displays the correct number of items as todos are added

Starting URL: https://demo.playwright.dev/todomvc

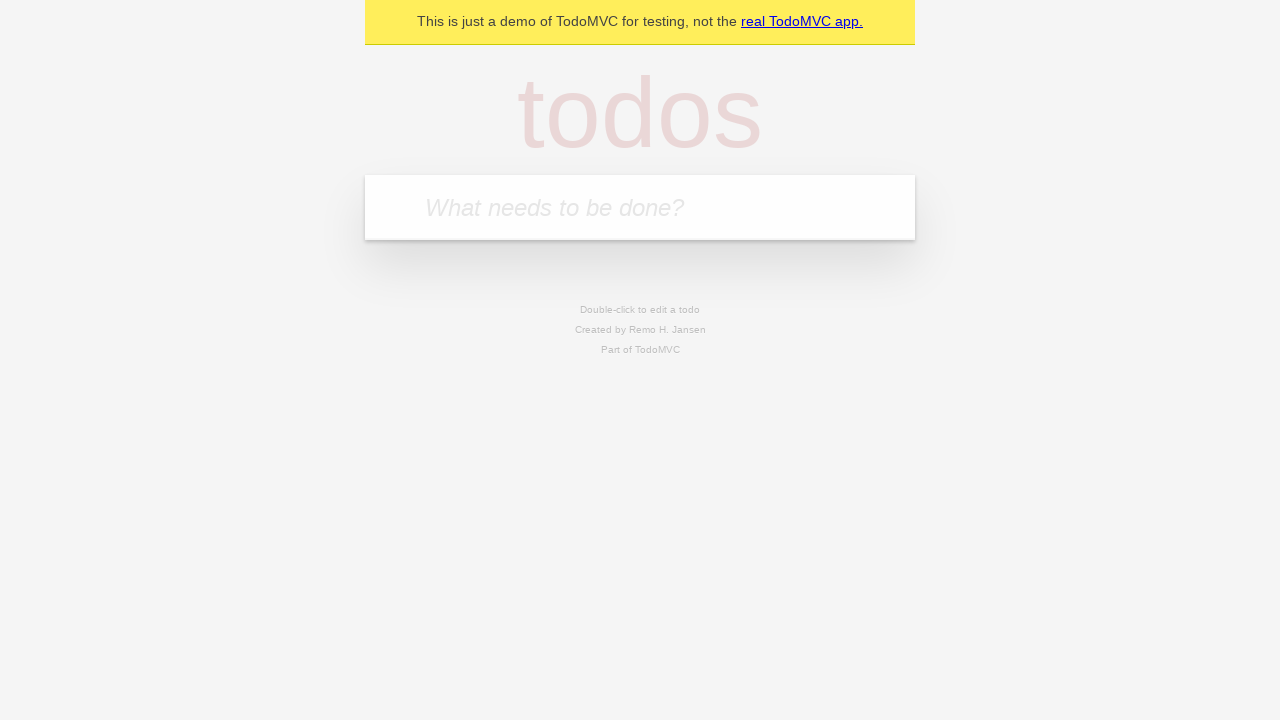

Filled first todo input with 'buy some cheese' on .new-todo
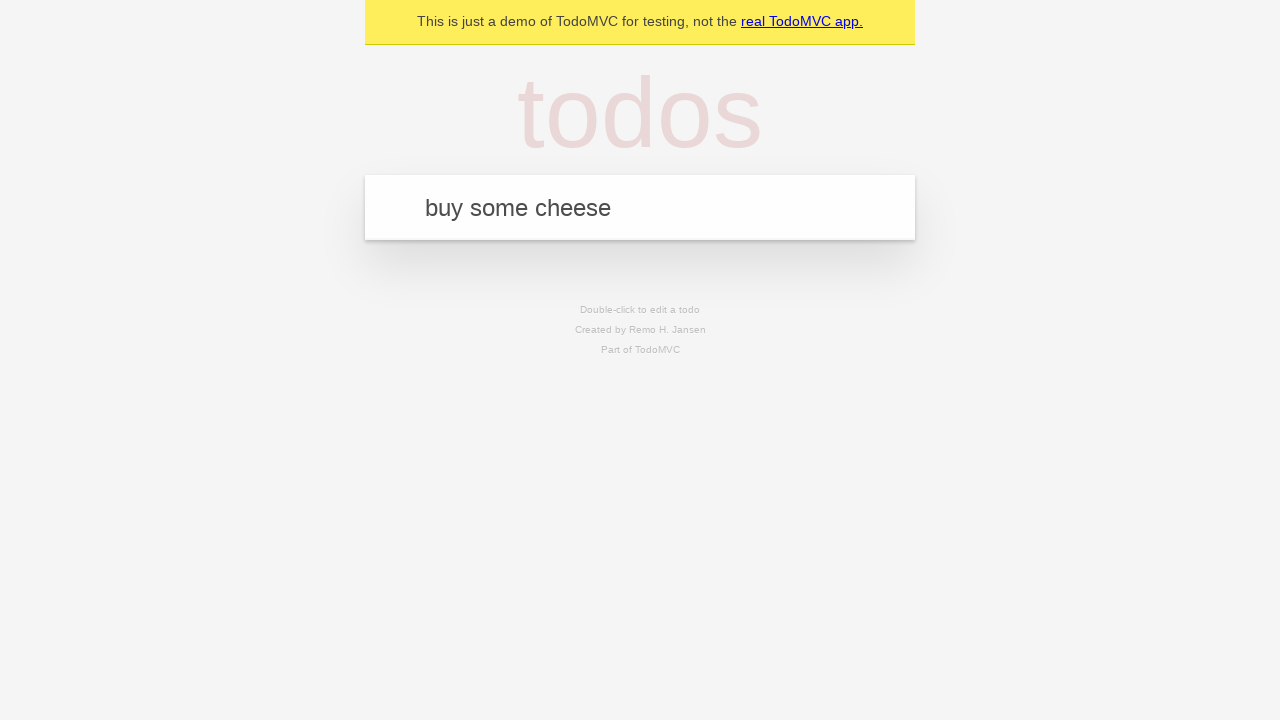

Pressed Enter to add first todo on .new-todo
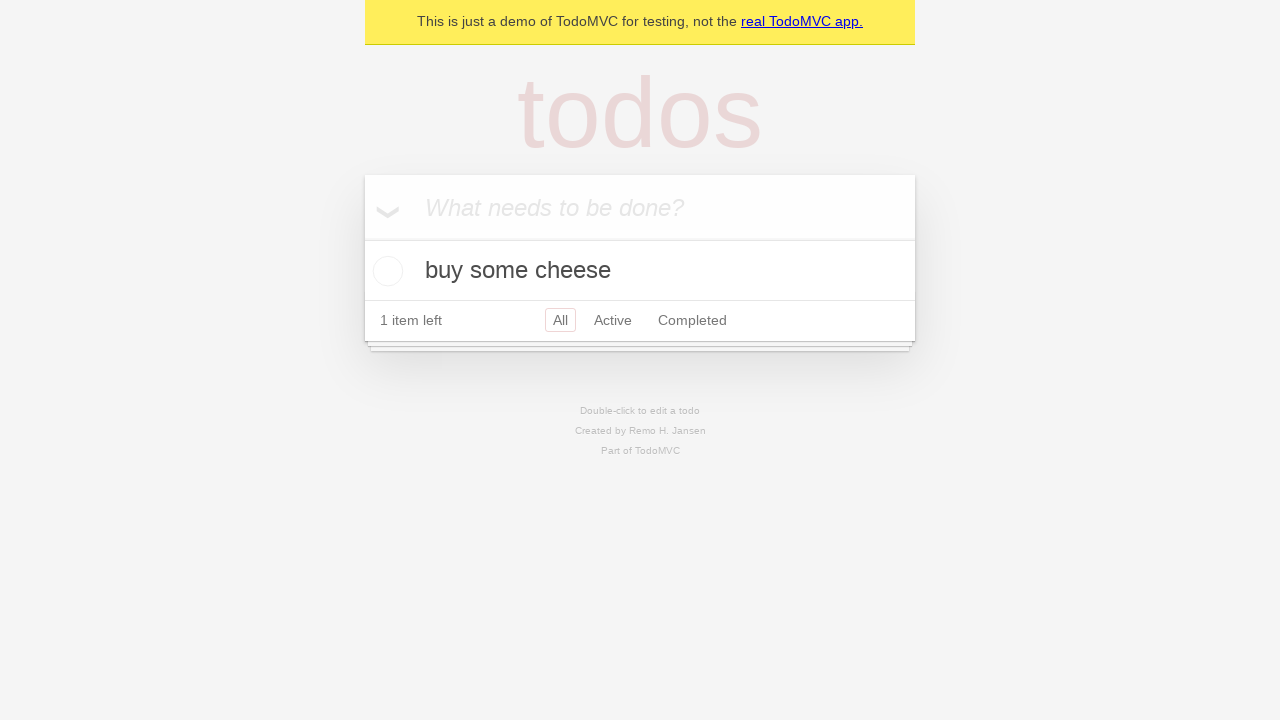

Todo counter appeared after adding first item
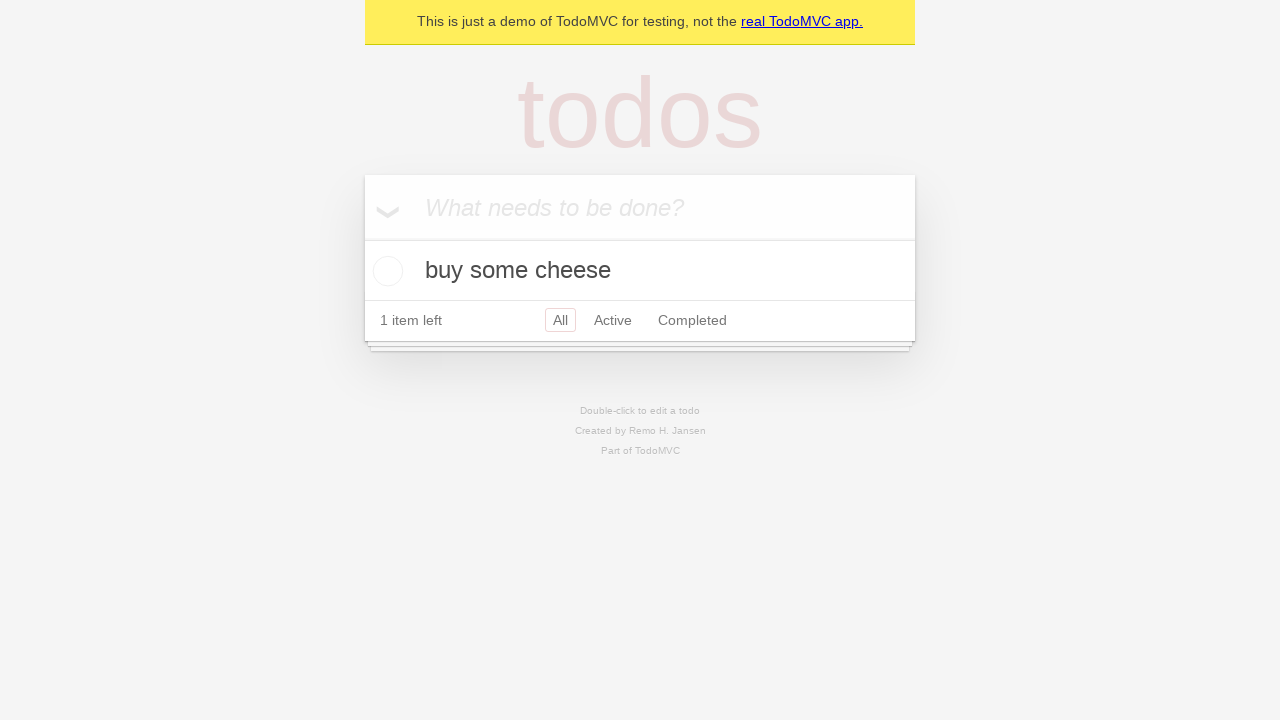

Filled second todo input with 'feed the cat' on .new-todo
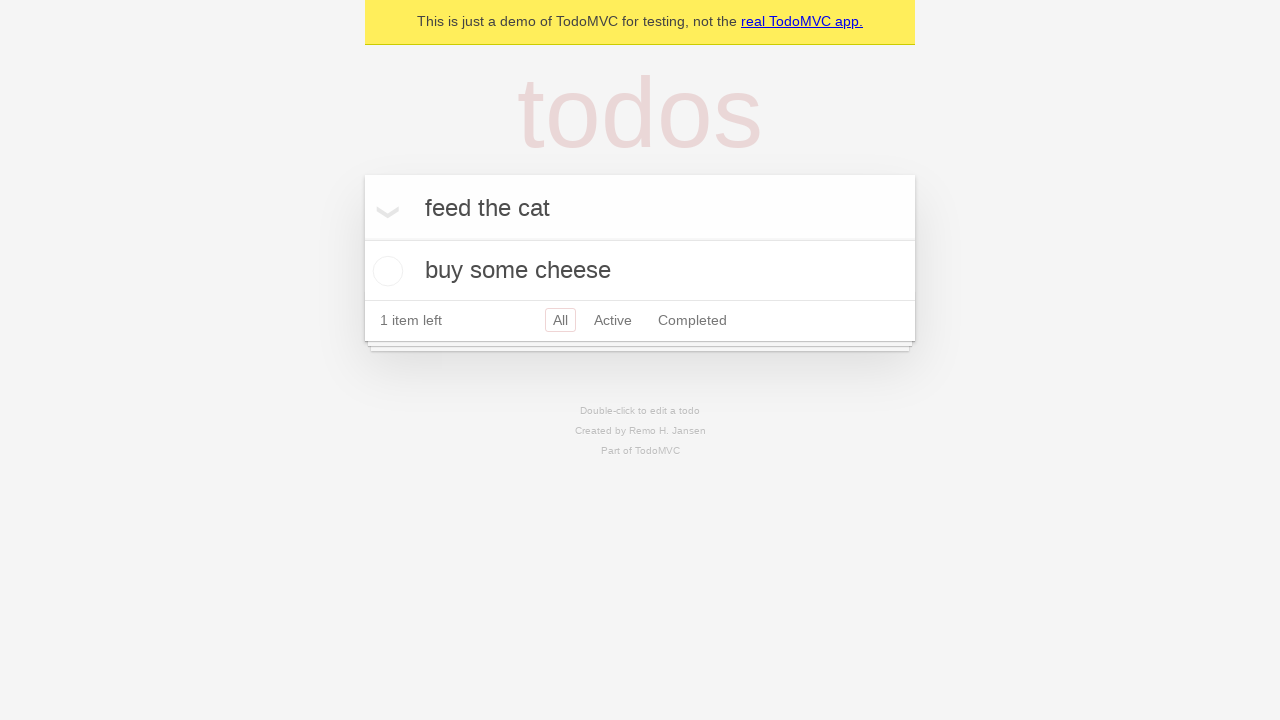

Pressed Enter to add second todo on .new-todo
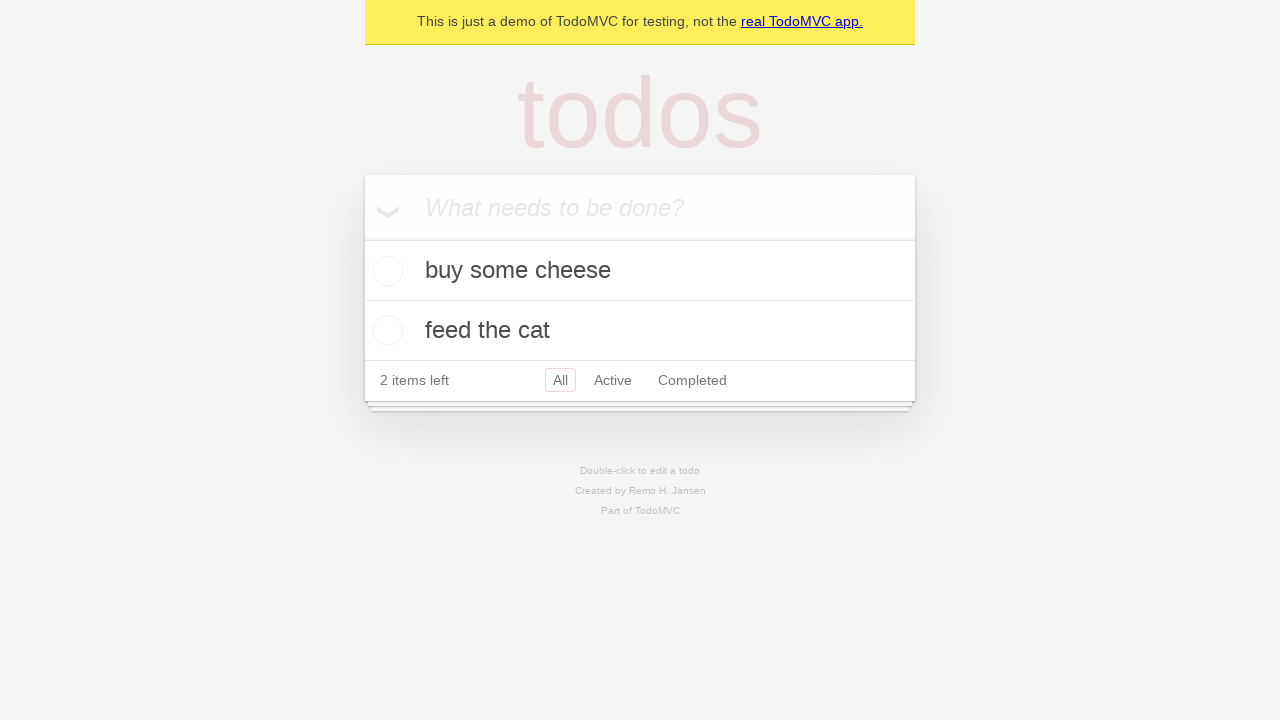

Second todo item appeared in the list, confirming counter updated to 2
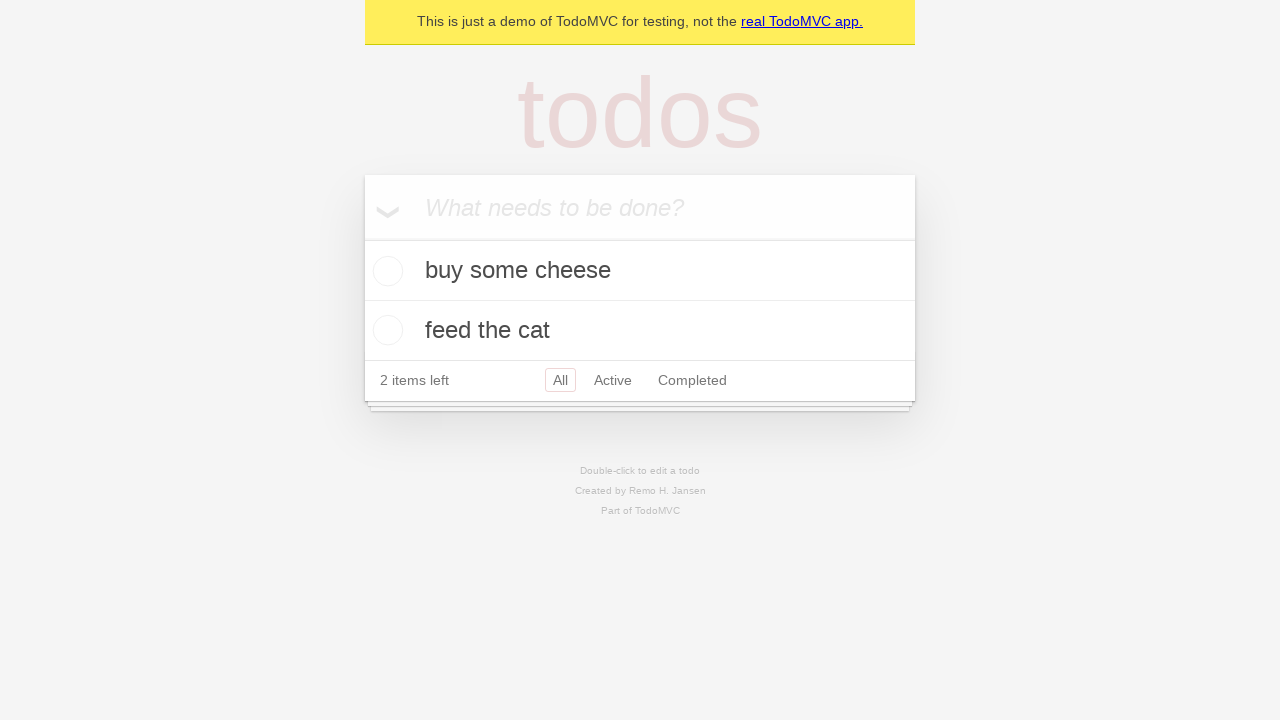

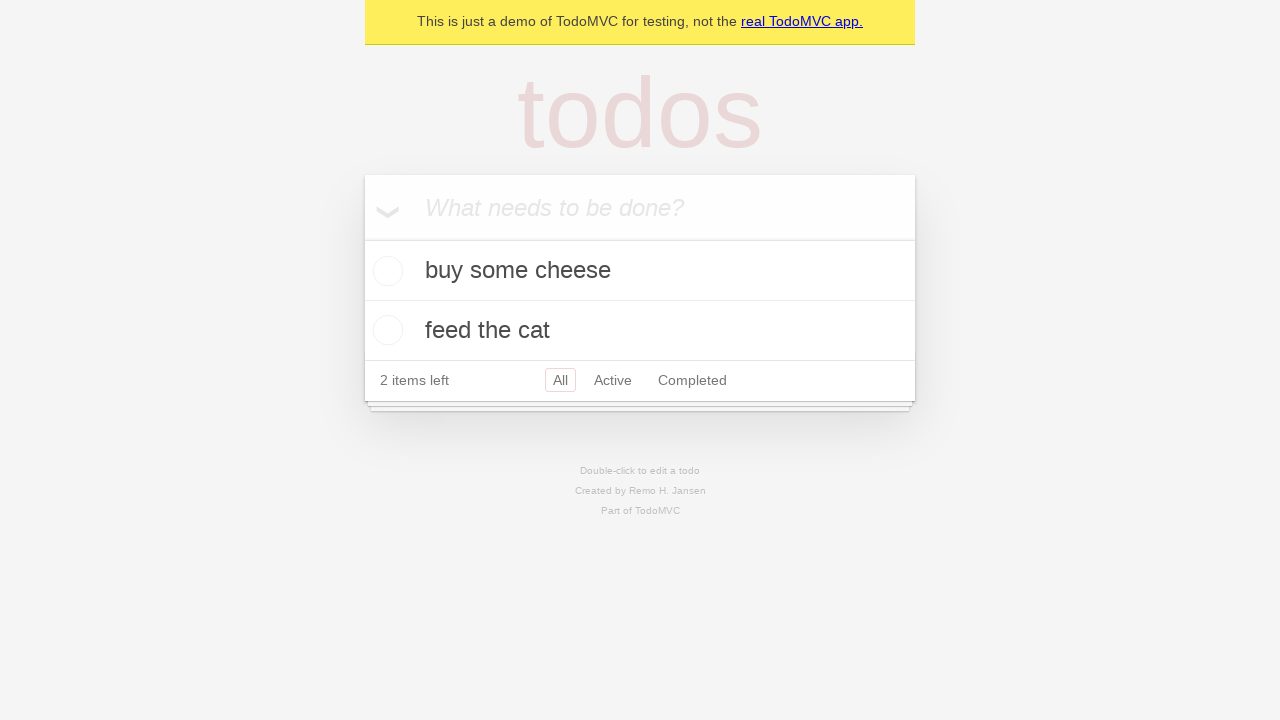